Navigates to Python.org homepage and verifies that event information is displayed in the events widget

Starting URL: https://www.python.org/

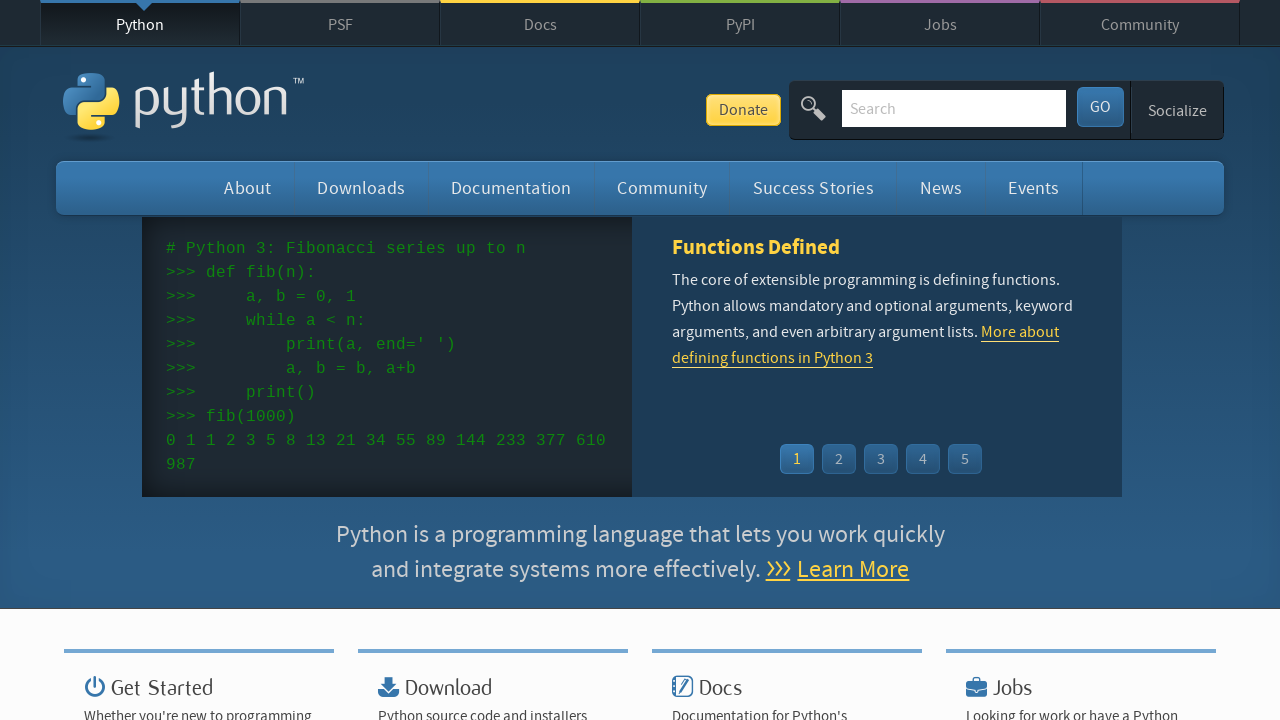

Navigated to Python.org homepage
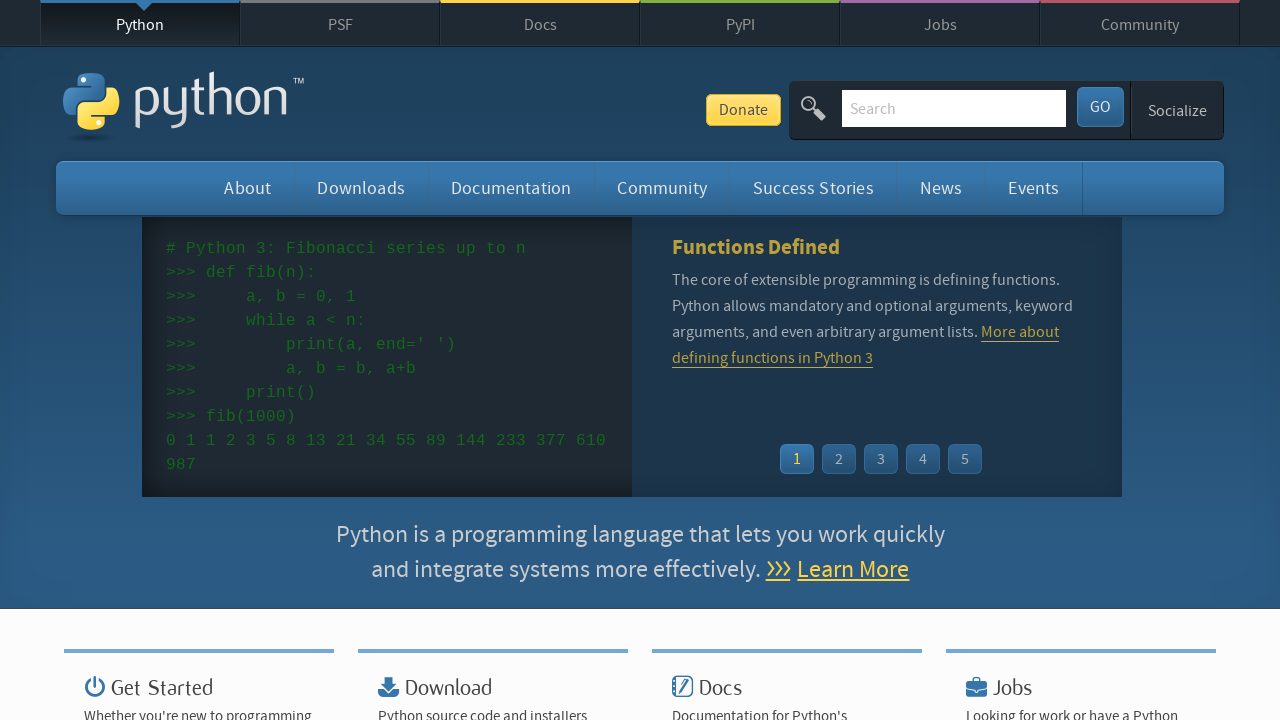

Event widget loaded on the page
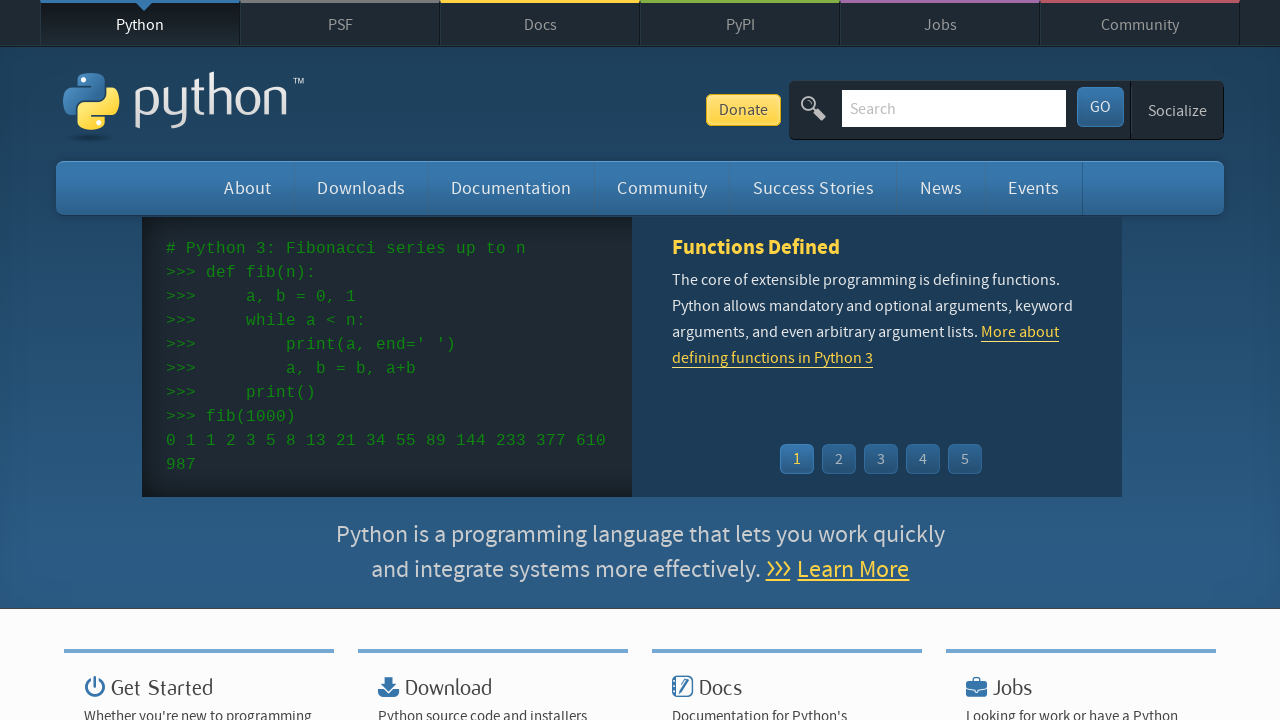

Event times are displayed in the widget
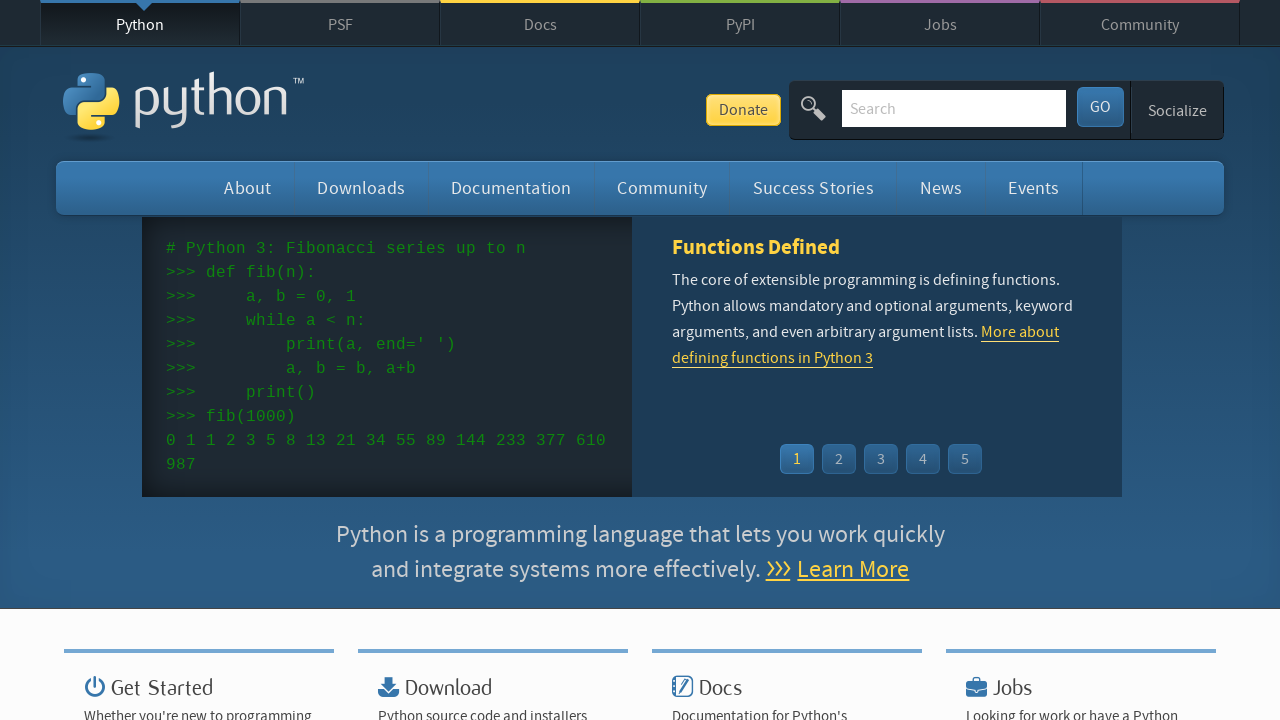

Event names/links are displayed in the widget
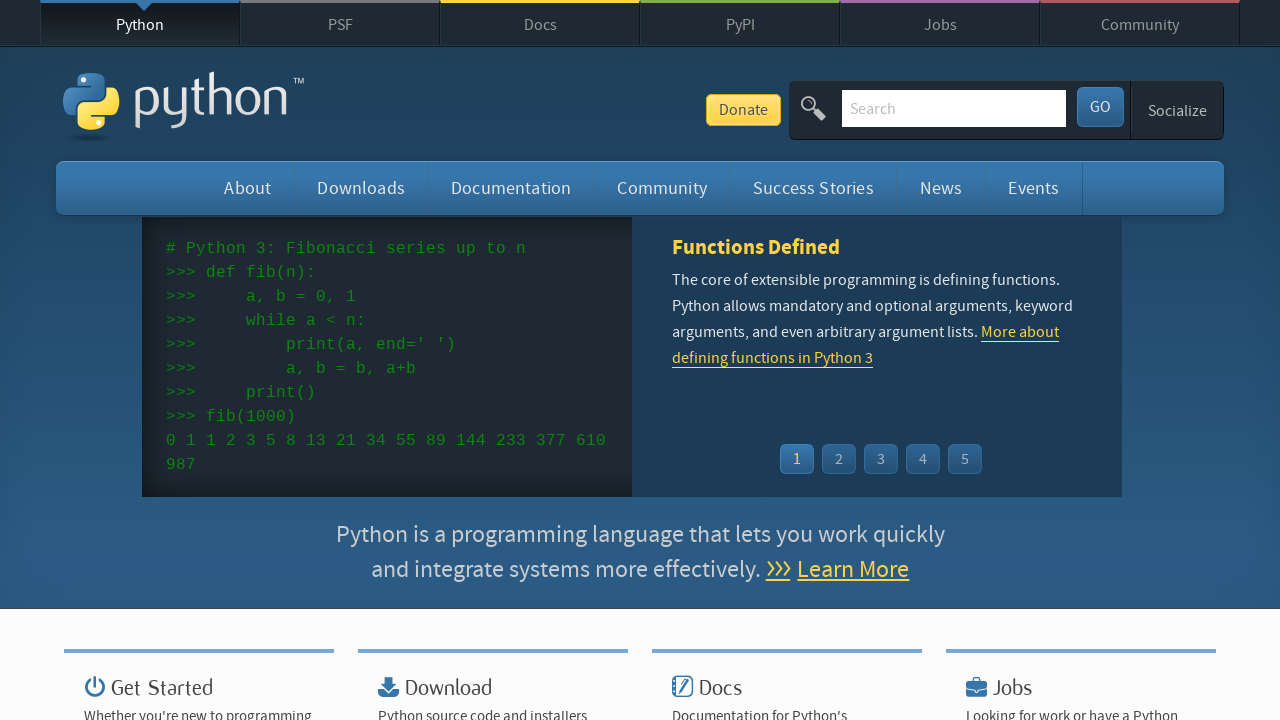

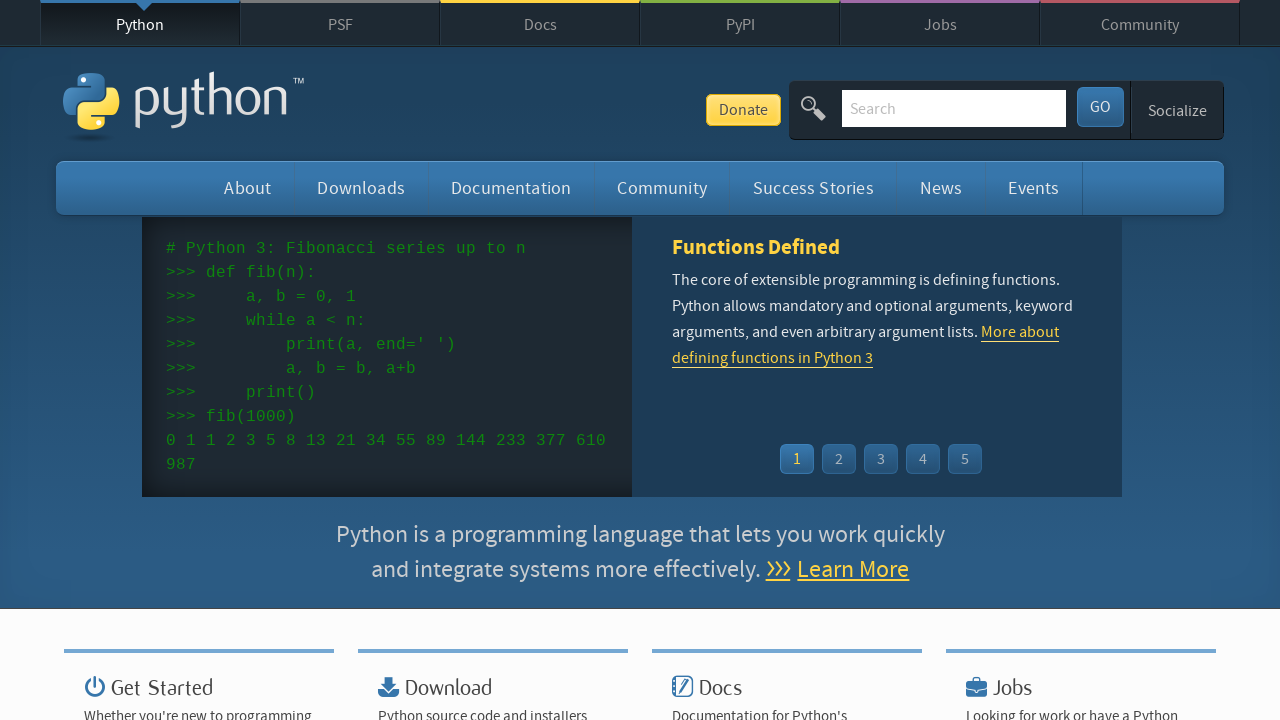